Tests JS Prompt alert by accepting without entering text, then verifying the empty result

Starting URL: http://the-internet.herokuapp.com/javascript_alerts

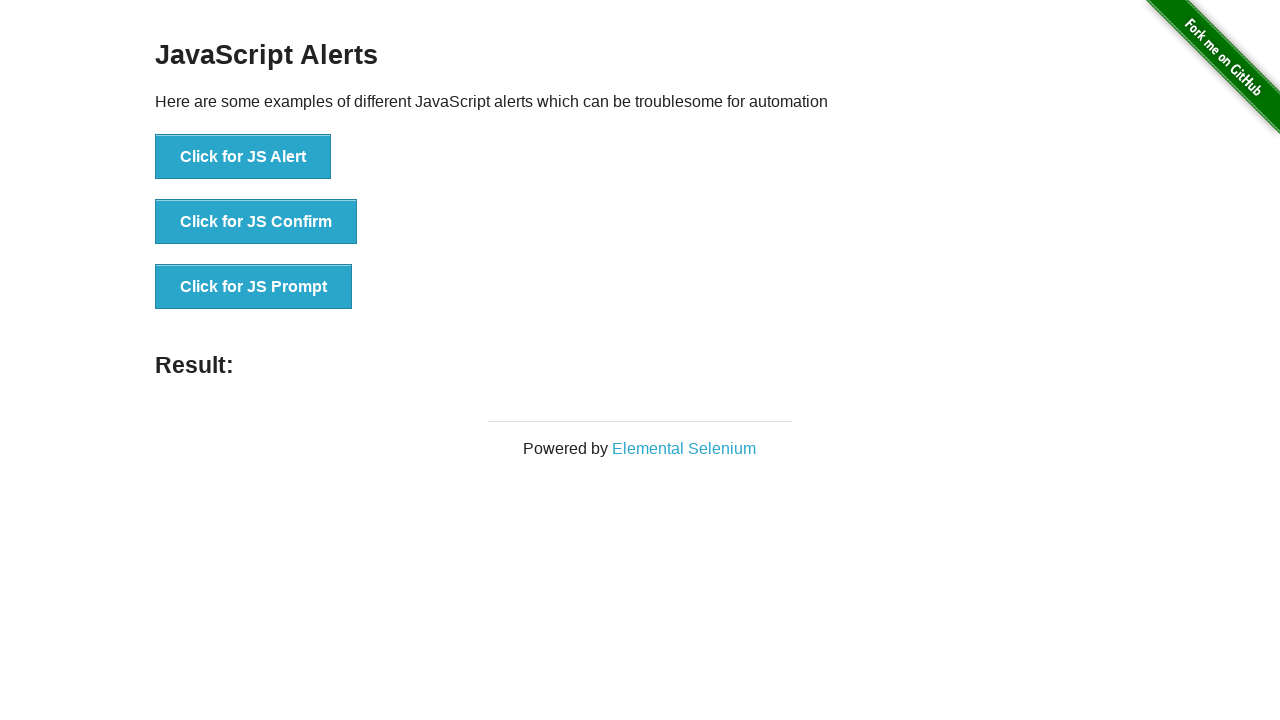

Set up dialog handler to accept prompt without entering text
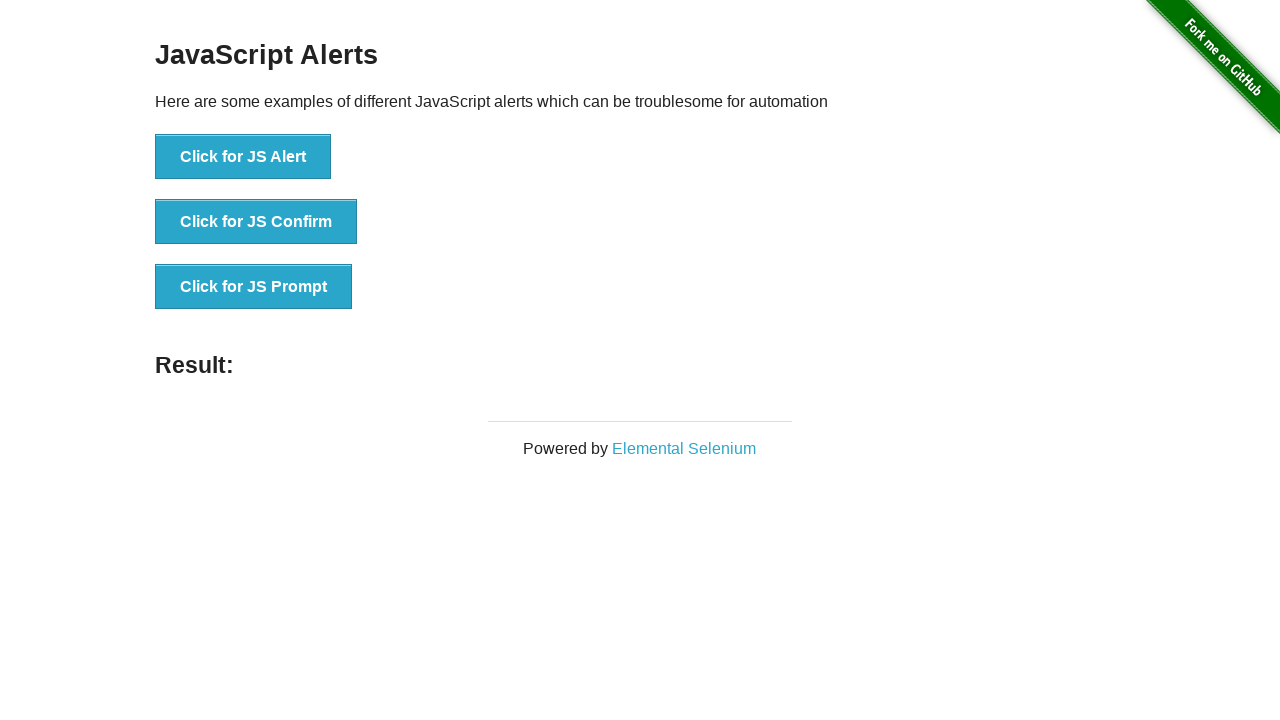

Clicked the 'Click for JS Prompt' button at (254, 287) on button:has-text('Click for JS Prompt')
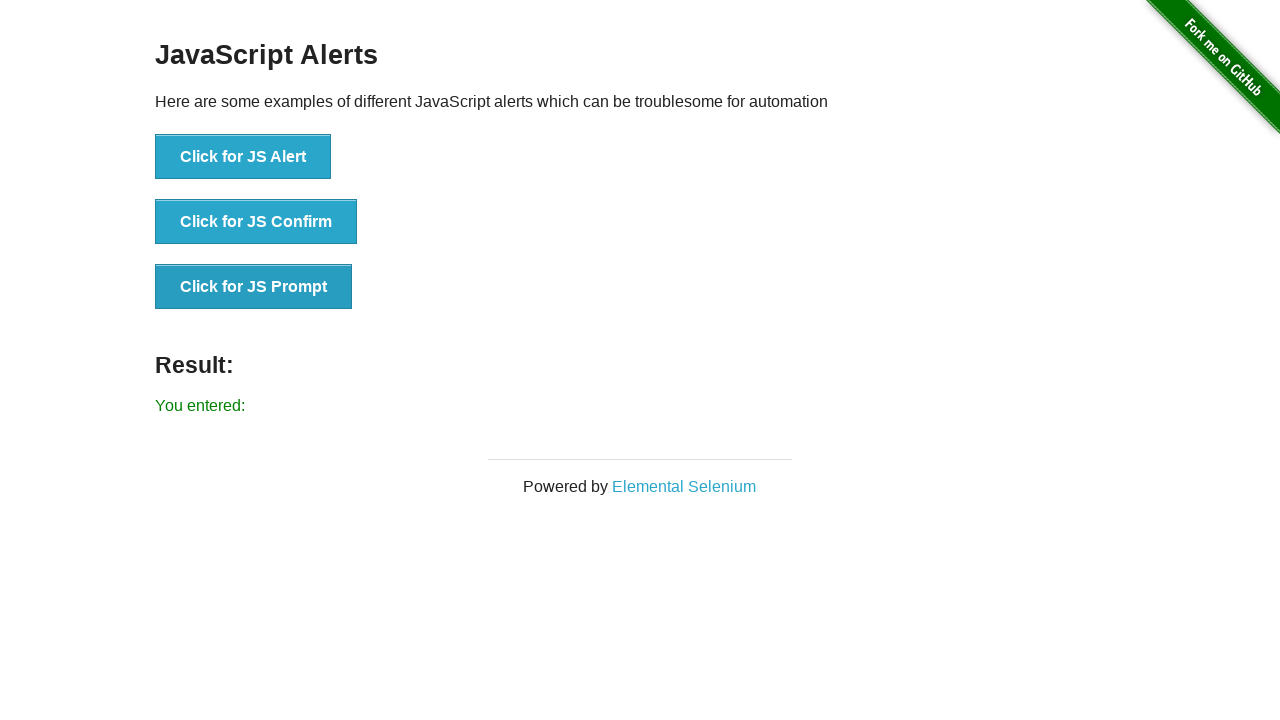

Verified result text displays 'You entered:' confirming empty prompt was accepted
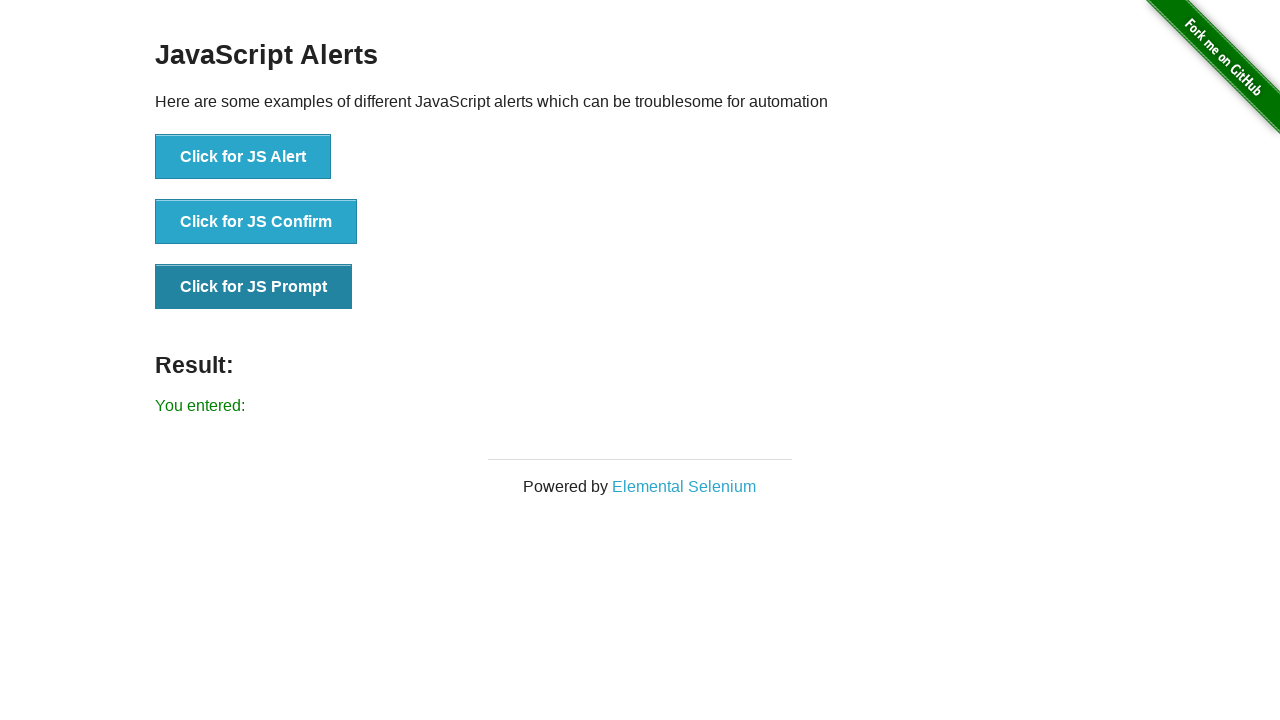

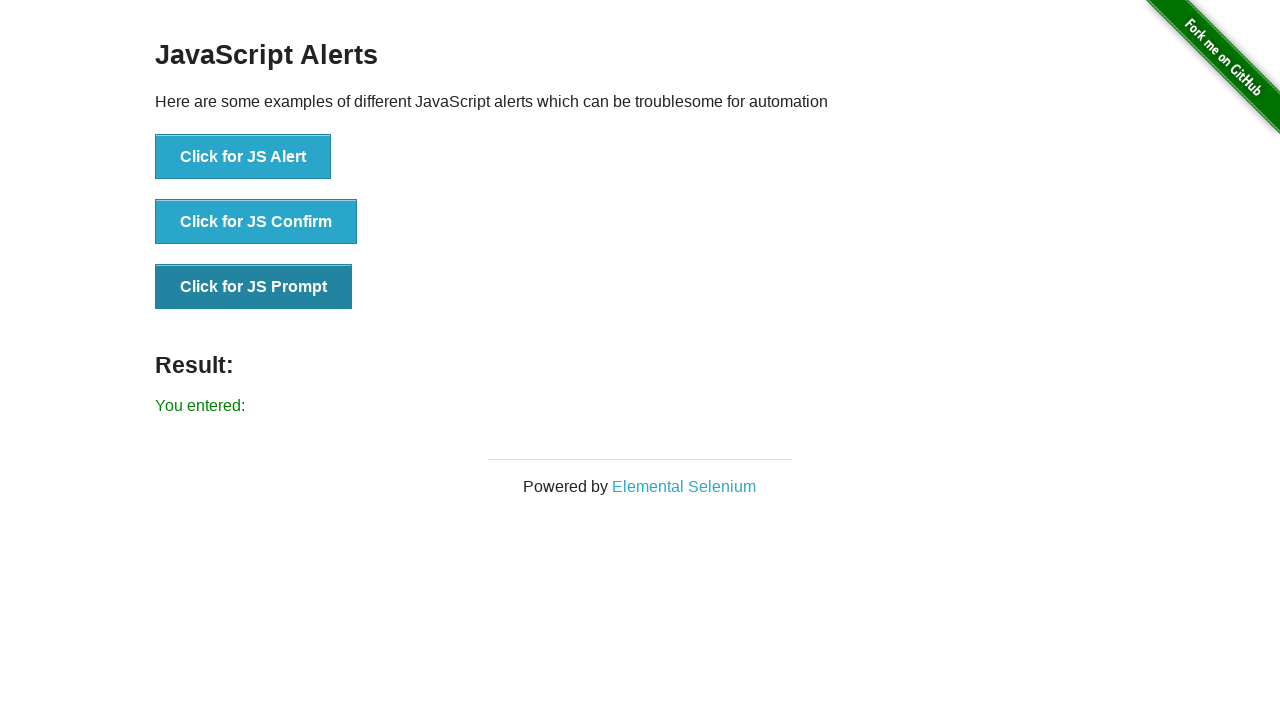